Navigates to the Python.org website and clicks on the search field element after waiting for it to be clickable

Starting URL: https://www.python.org

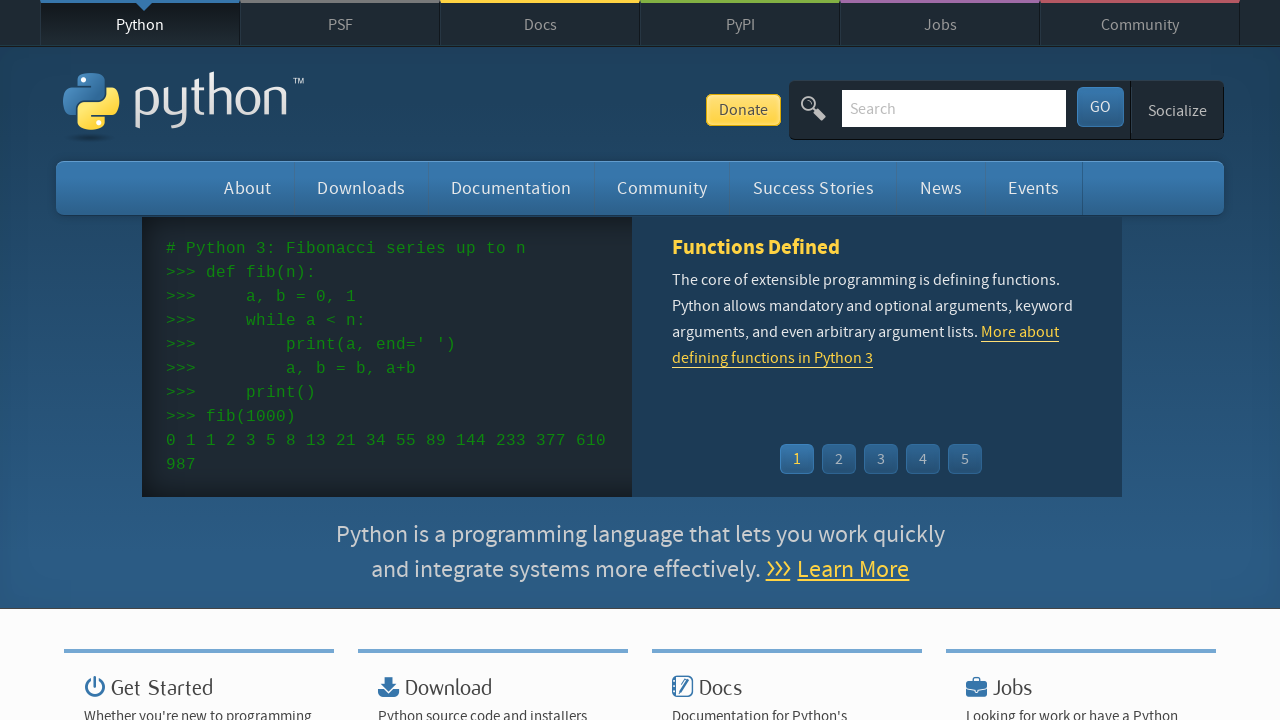

Navigated to https://www.python.org
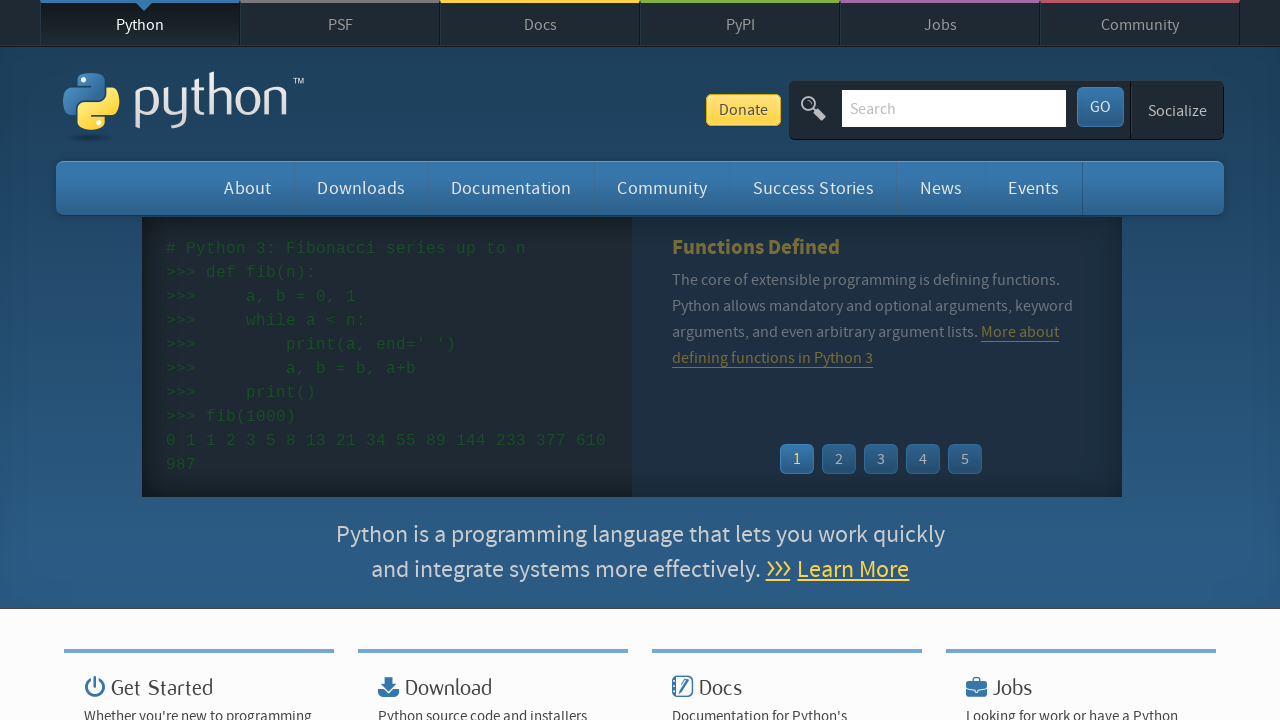

Search field became visible
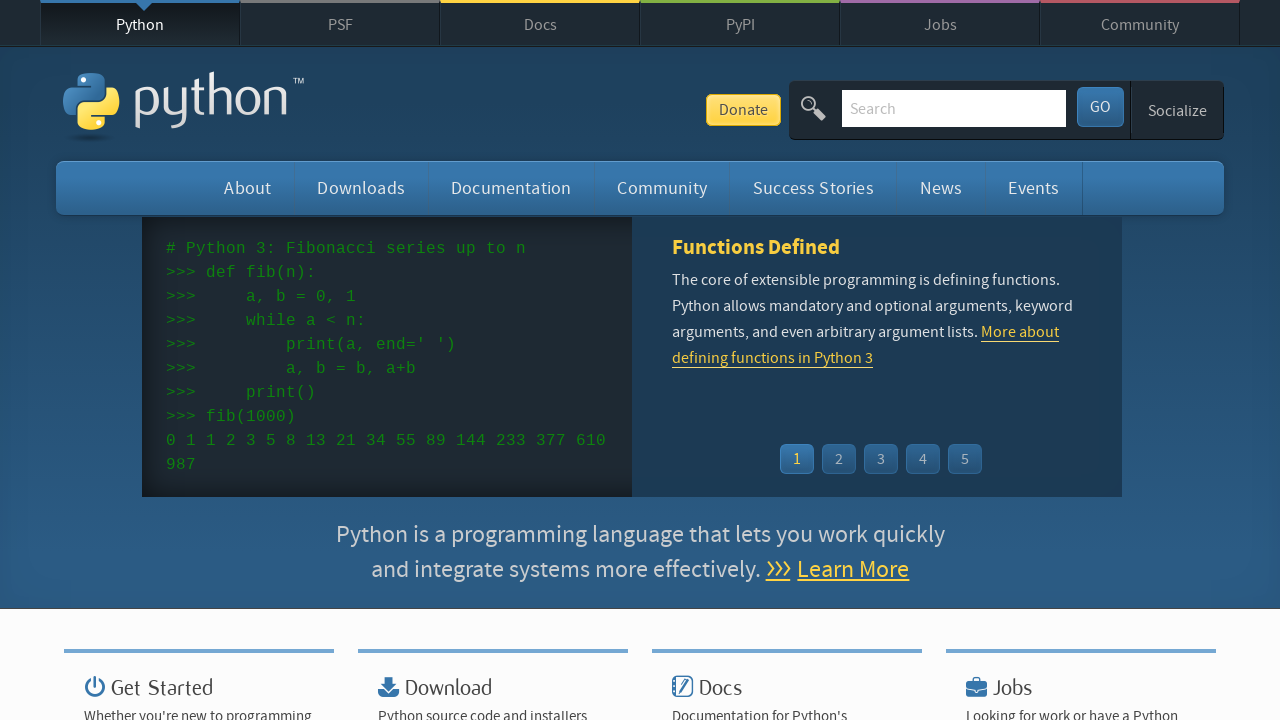

Clicked on the search field element at (954, 108) on #id-search-field
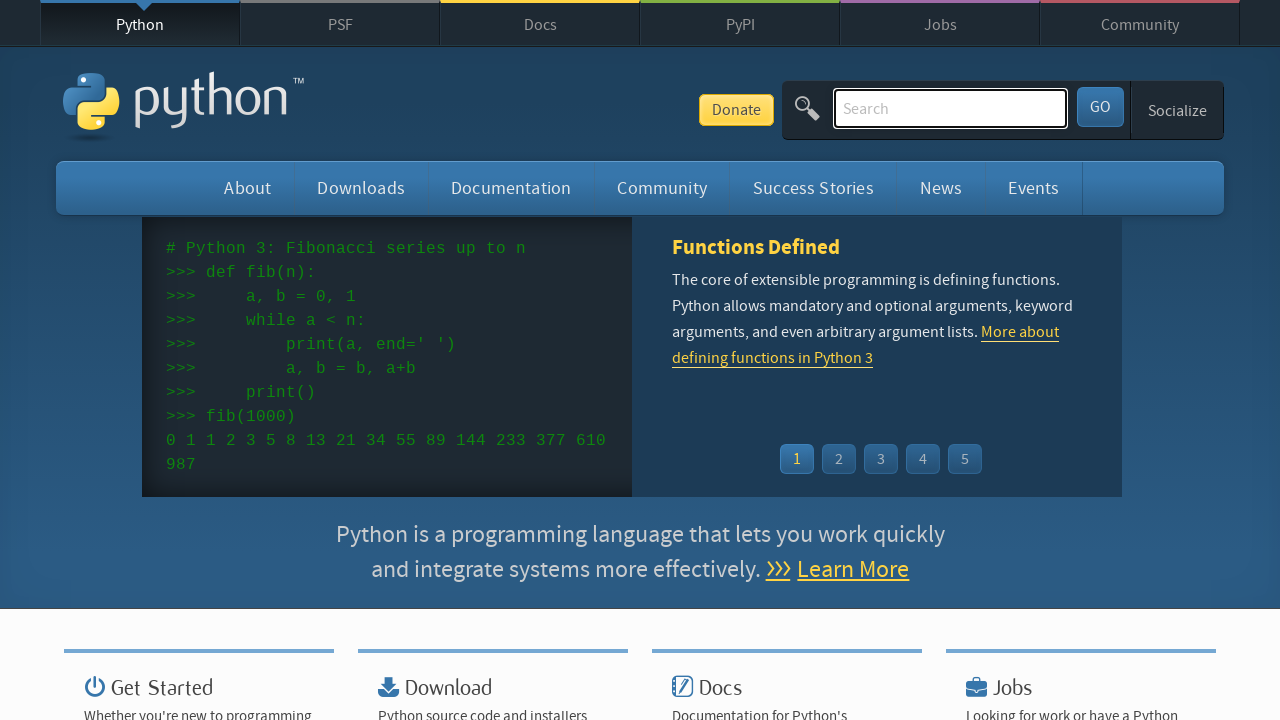

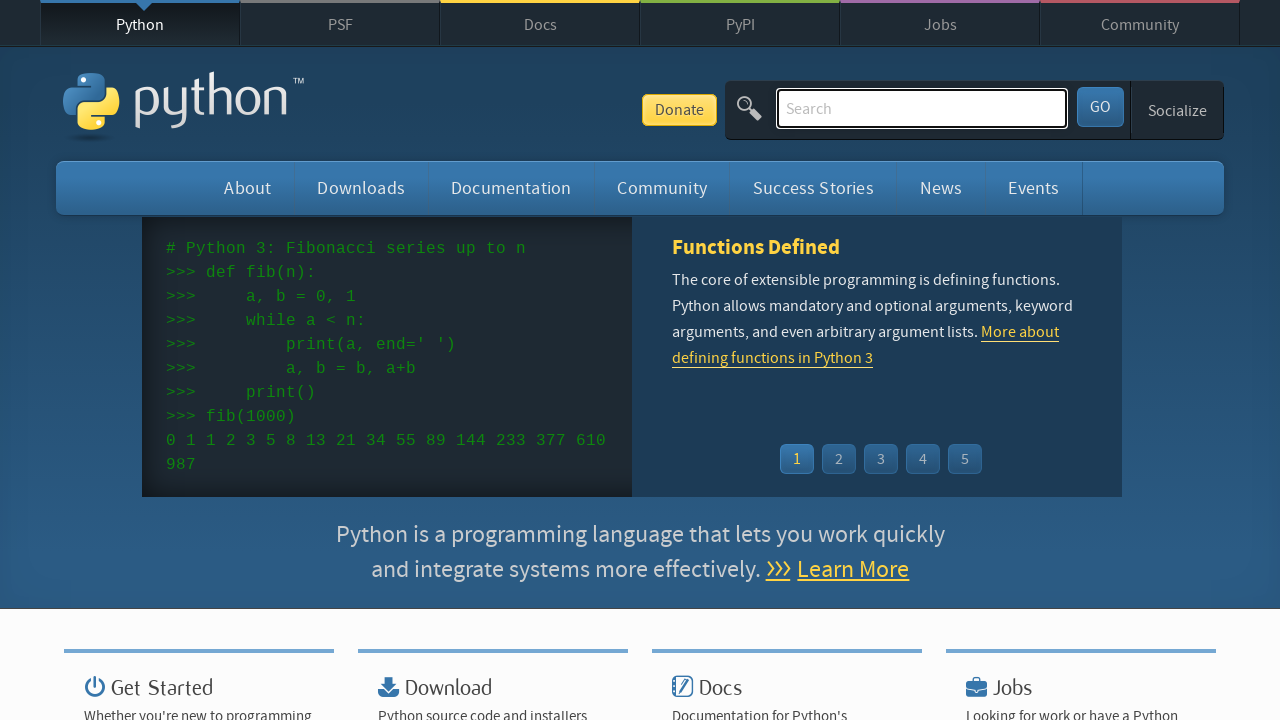